Tests date picker functionality by selecting a specific date (June 16, 2028) through year, month, and day navigation

Starting URL: https://rahulshettyacademy.com/seleniumPractise/#/offers

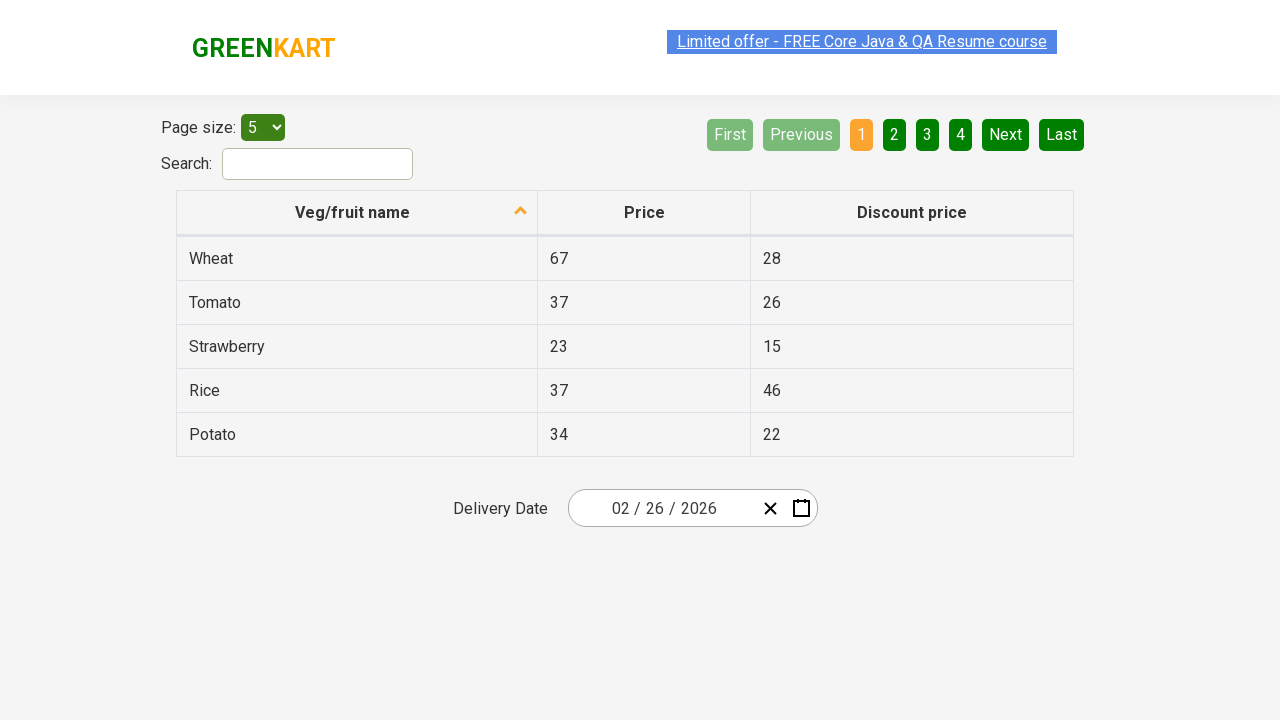

Clicked date picker input group to open calendar at (662, 508) on .react-date-picker__inputGroup
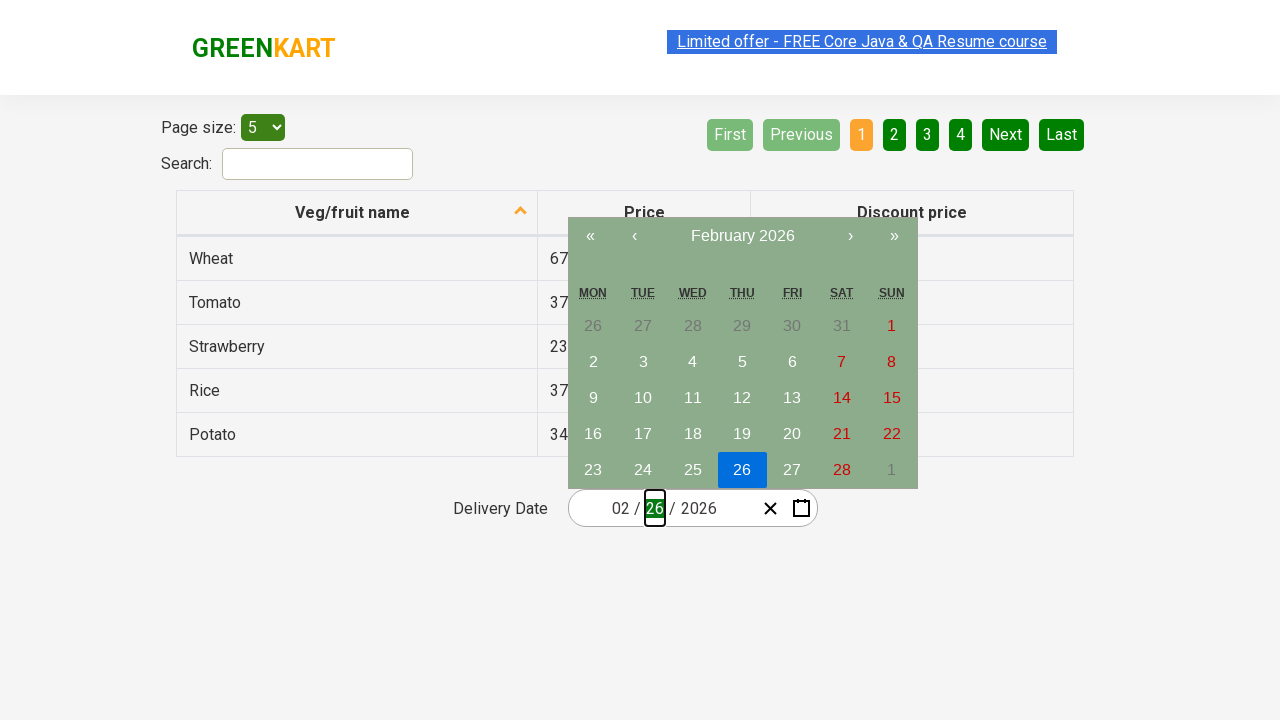

Clicked calendar navigation label to navigate to month view at (742, 236) on .react-calendar__navigation__label
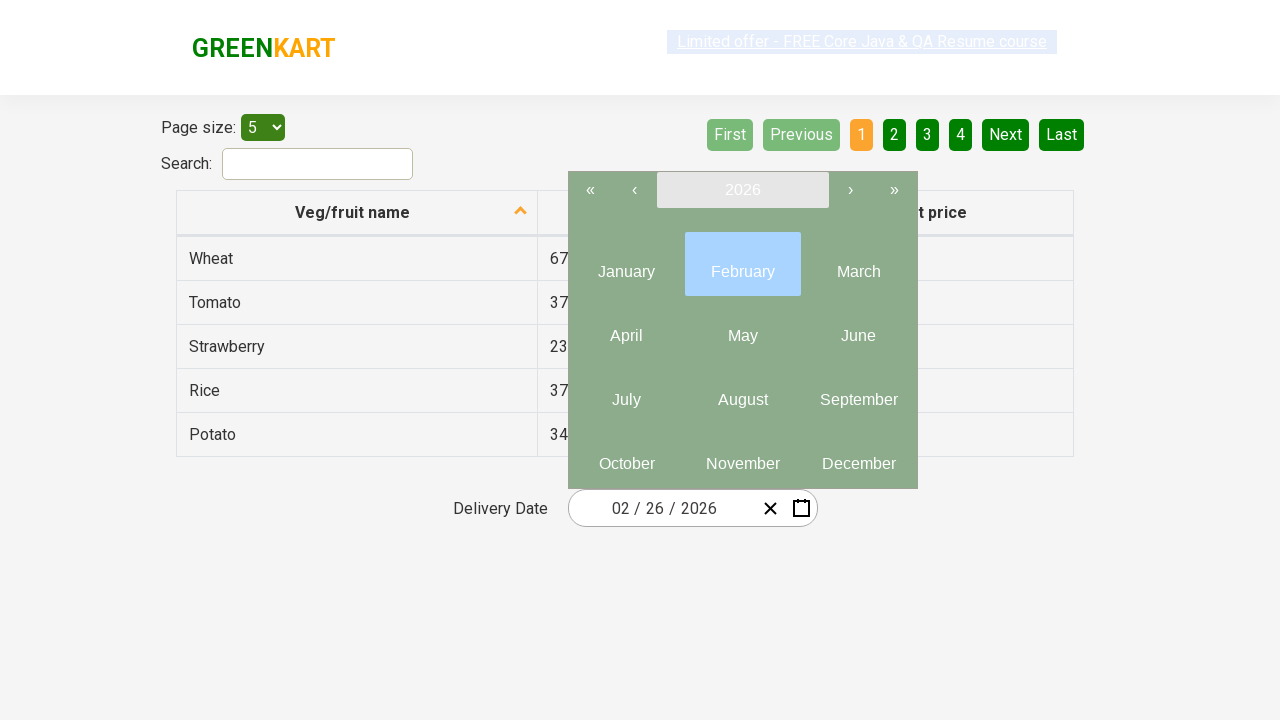

Clicked calendar navigation label to navigate to year view at (742, 190) on .react-calendar__navigation__label
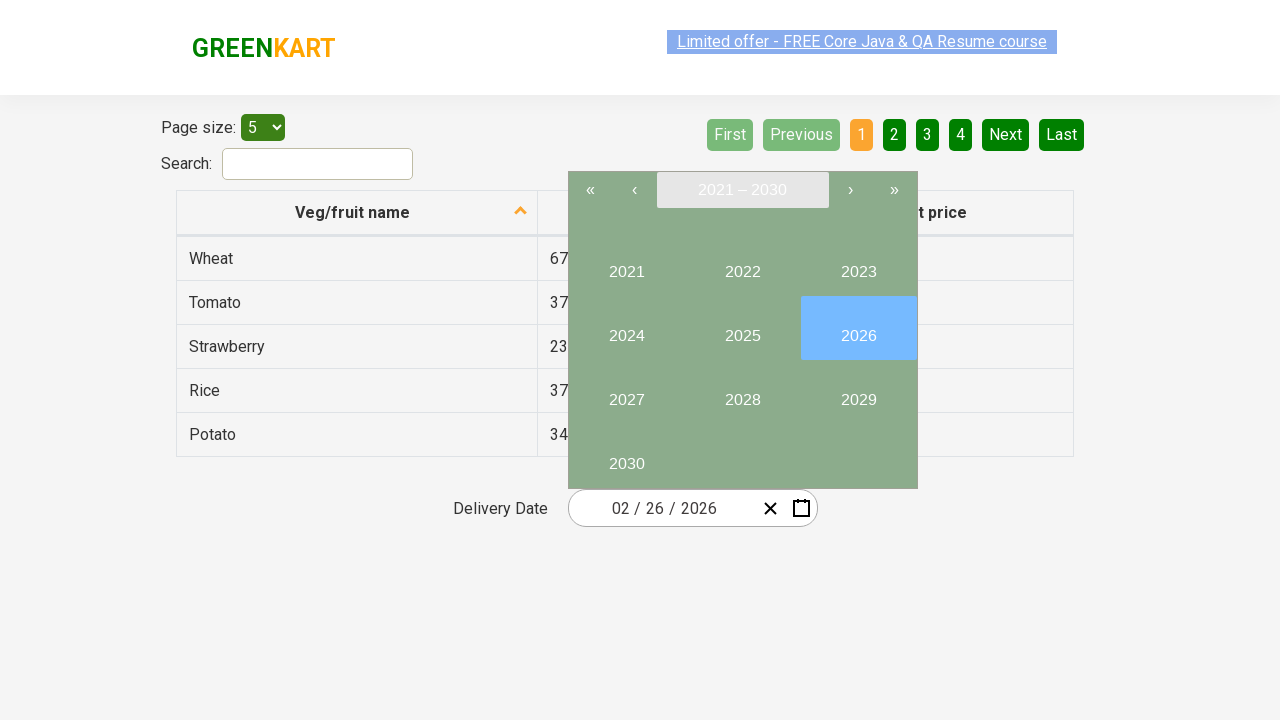

Selected year 2028 from year picker at (742, 392) on button:has-text("2028")
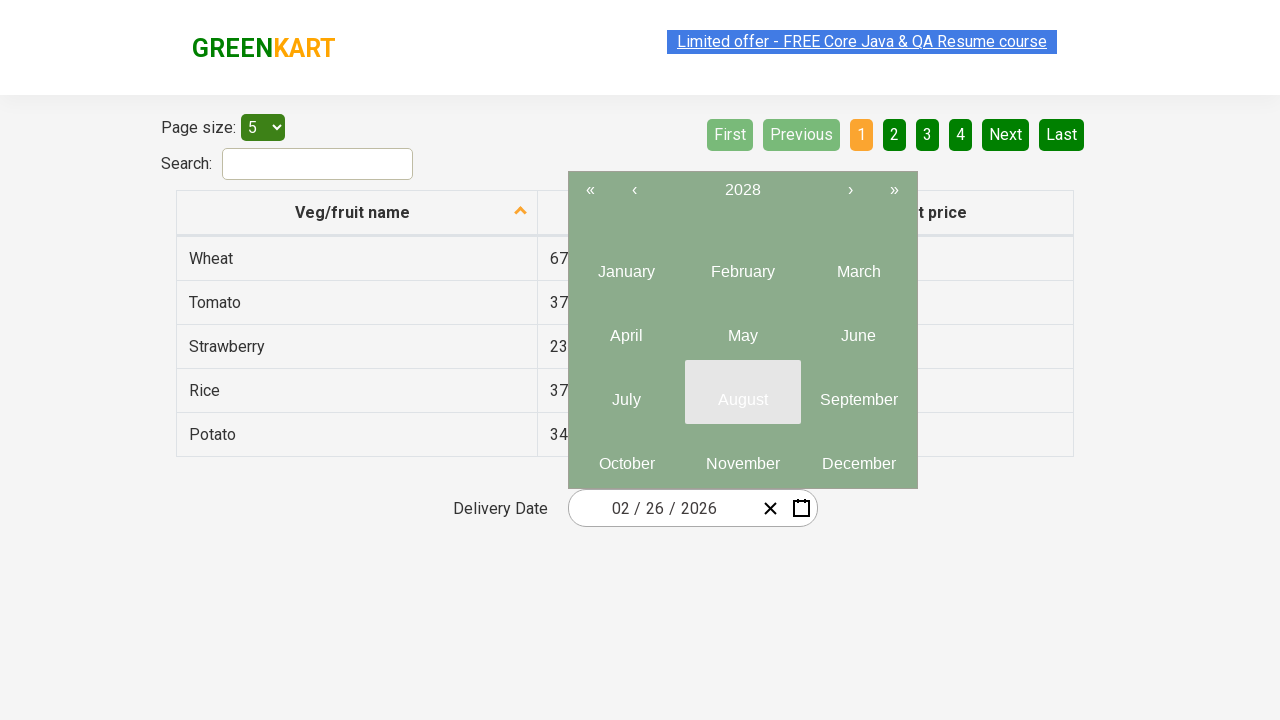

Selected month June (6) from month picker at (858, 328) on .react-calendar__year-view__months__month >> nth=5
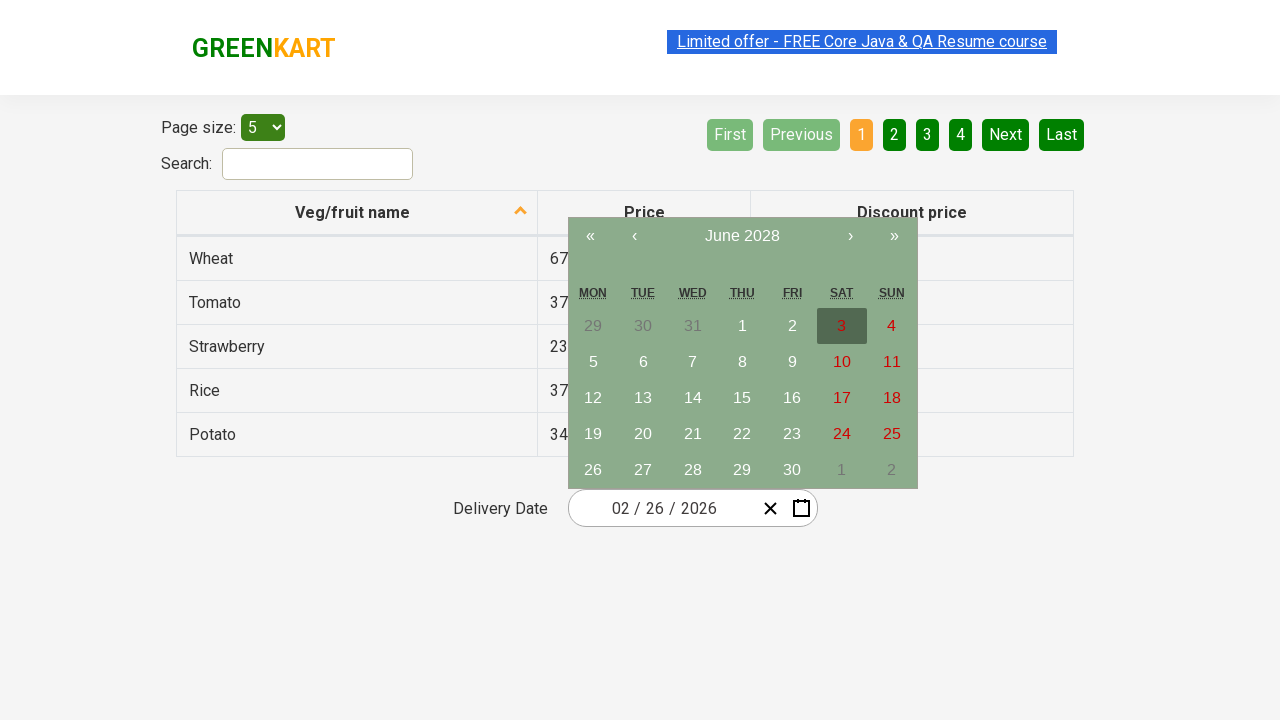

Selected day 16 from calendar at (792, 398) on abbr:has-text("16")
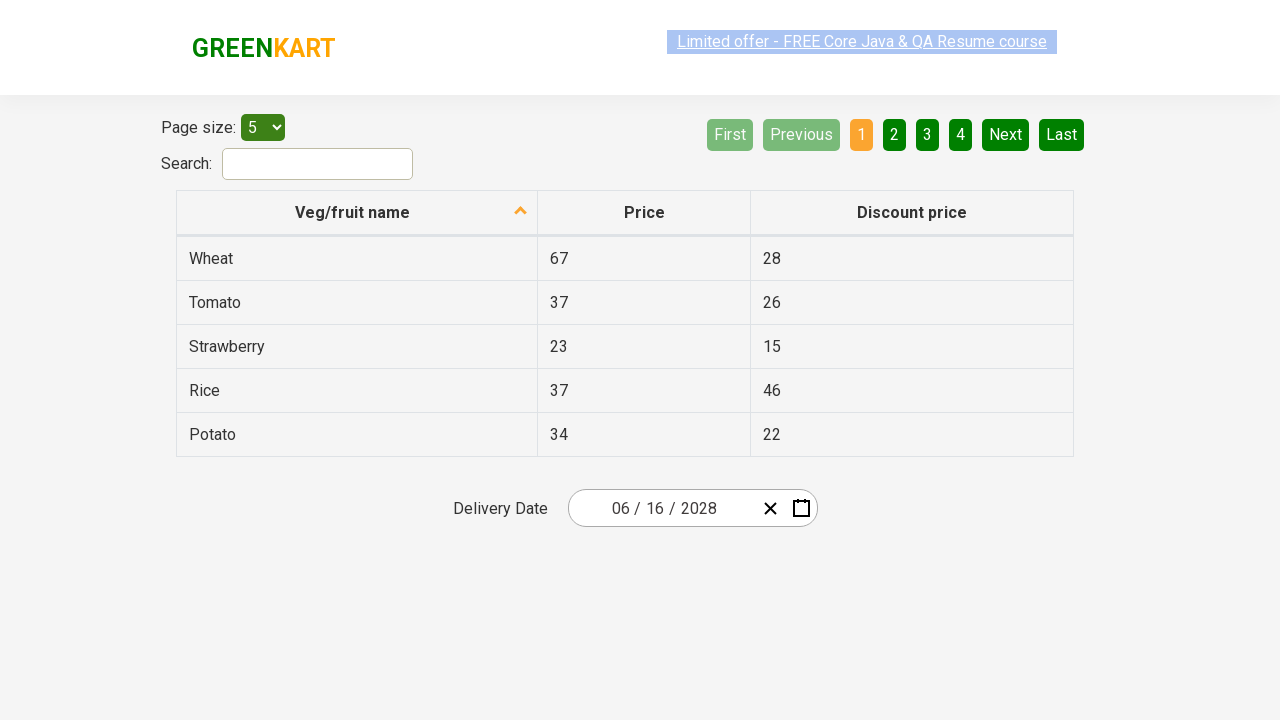

Verified date input field 0: expected '6', got '6'
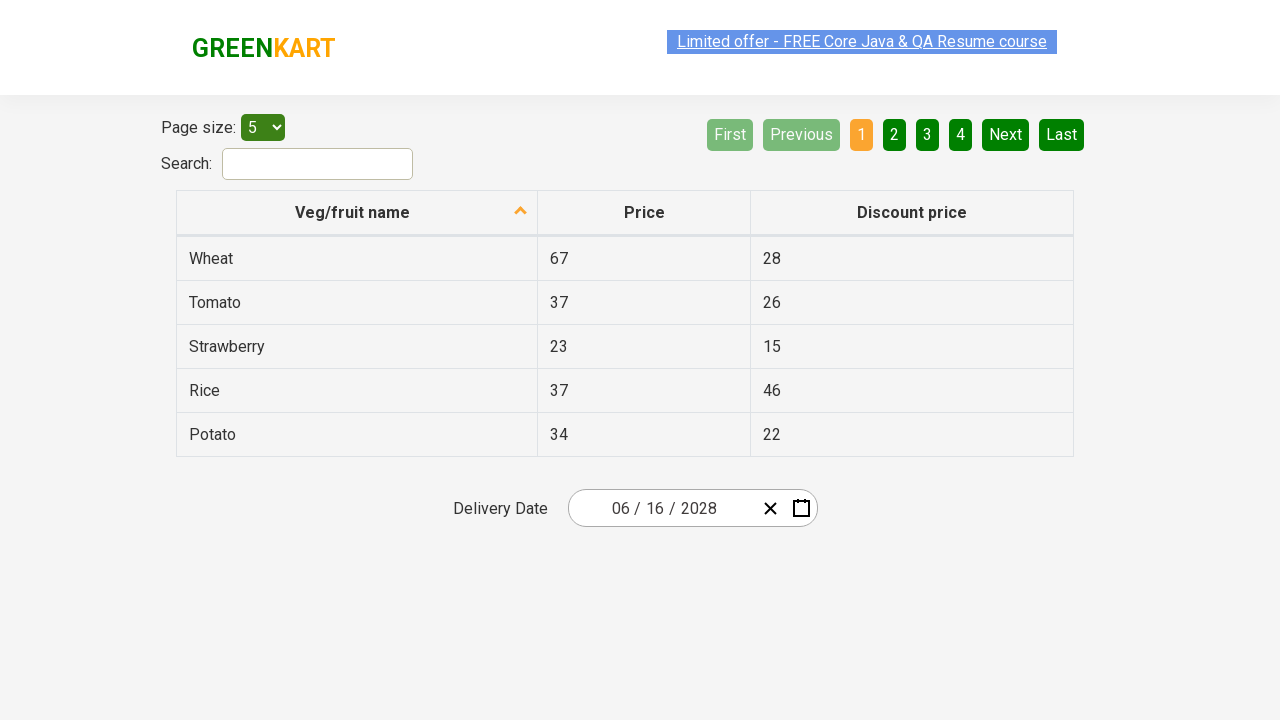

Verified date input field 1: expected '16', got '16'
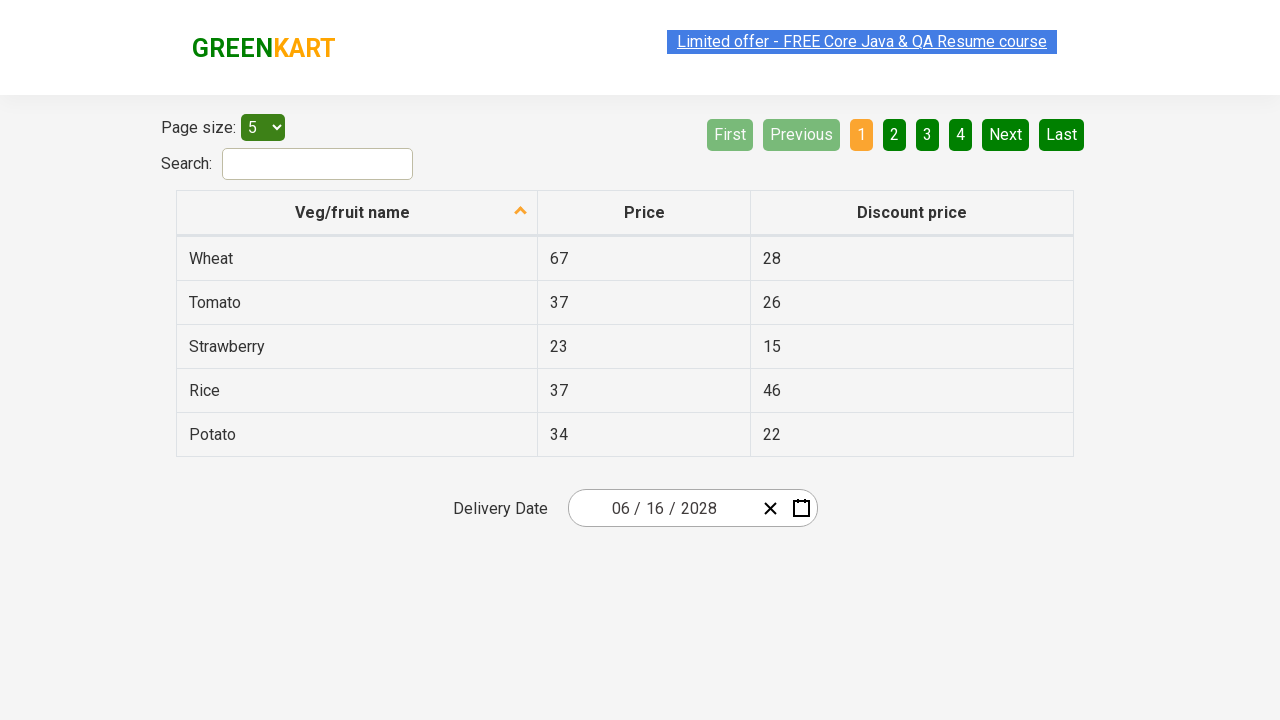

Verified date input field 2: expected '2028', got '2028'
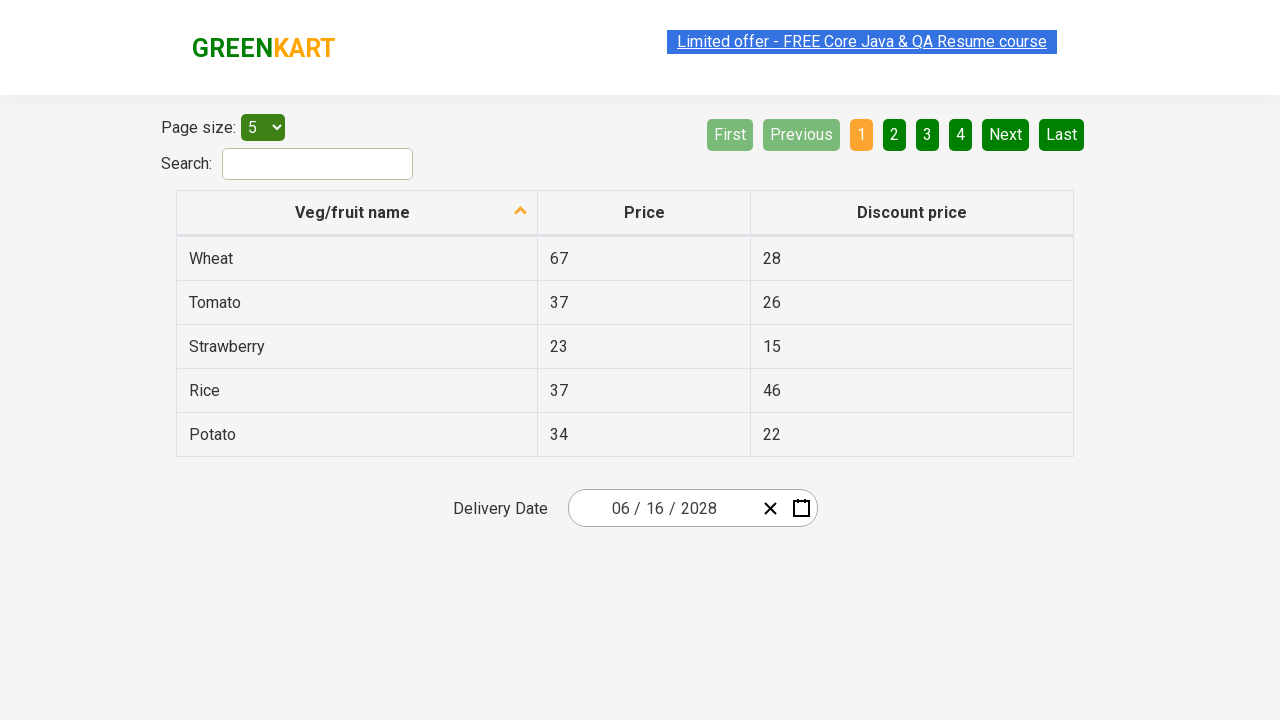

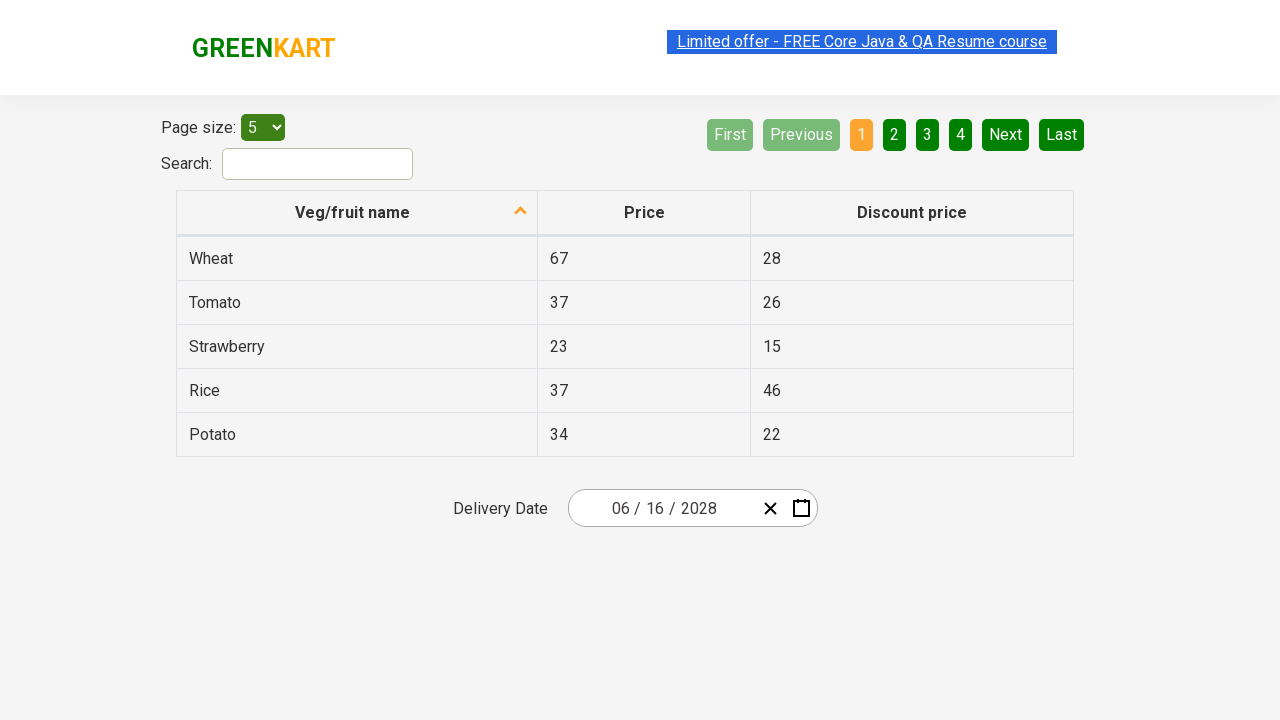